Tests a registration form by filling in first name, last name, and email fields, then submitting and verifying the success message

Starting URL: http://suninjuly.github.io/registration1.html

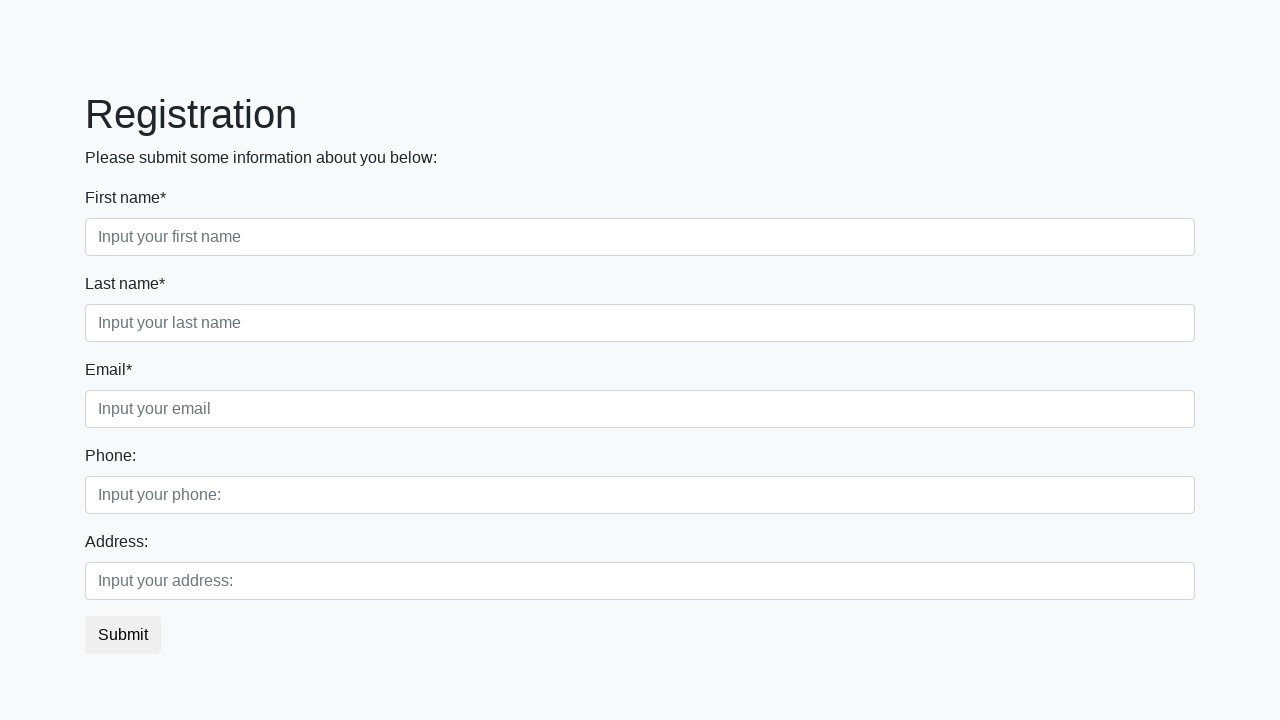

Navigated to registration form page
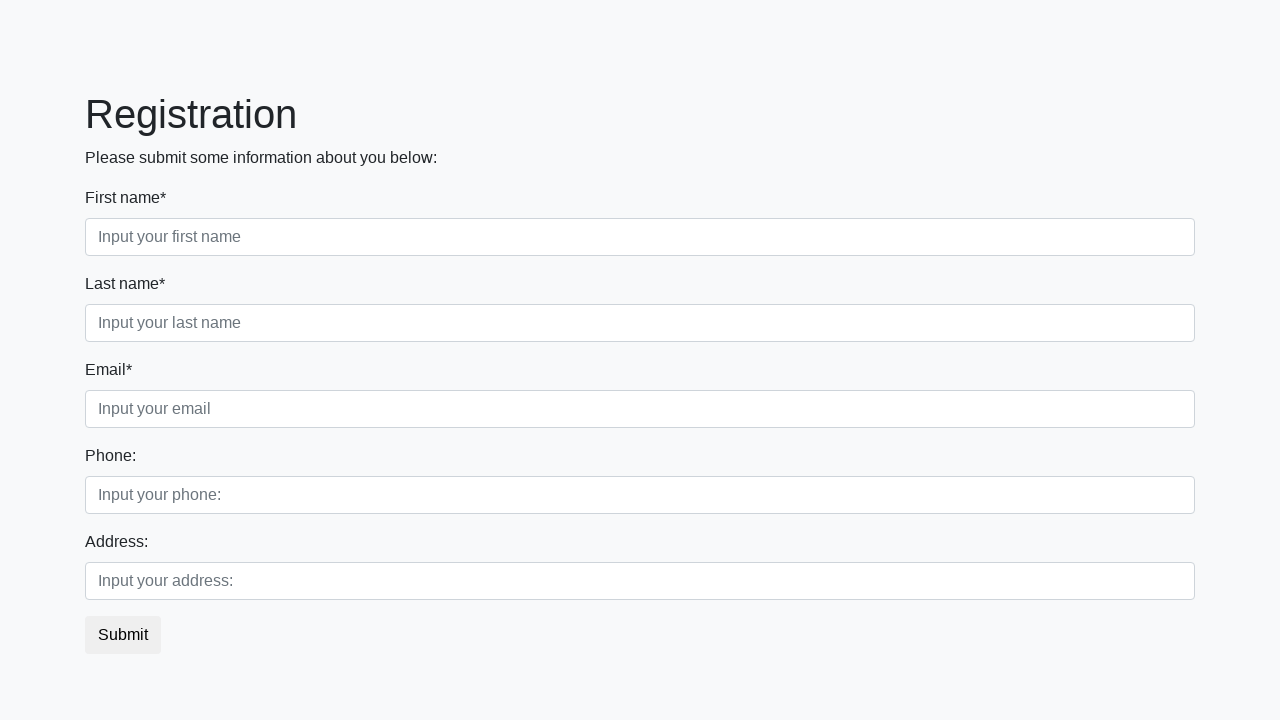

Filled first name field with 'Ivan' on .first_block .first
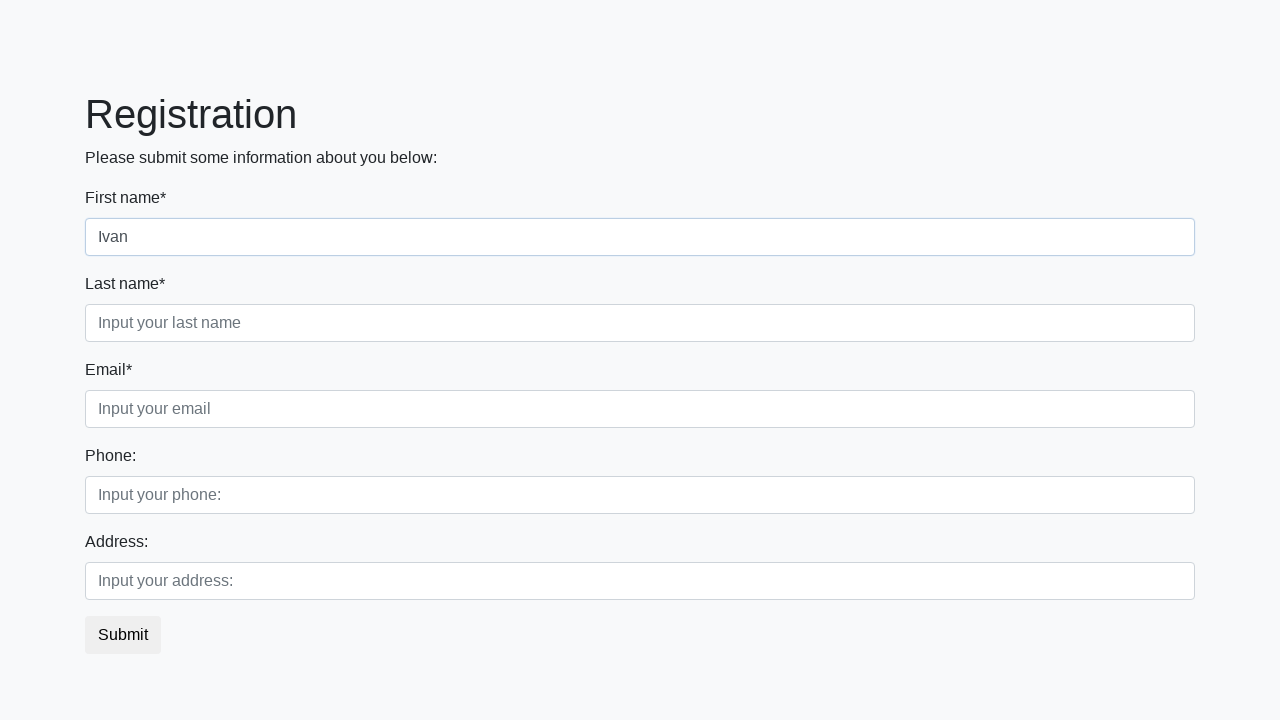

Filled last name field with 'Ivanov' on .first_block .second
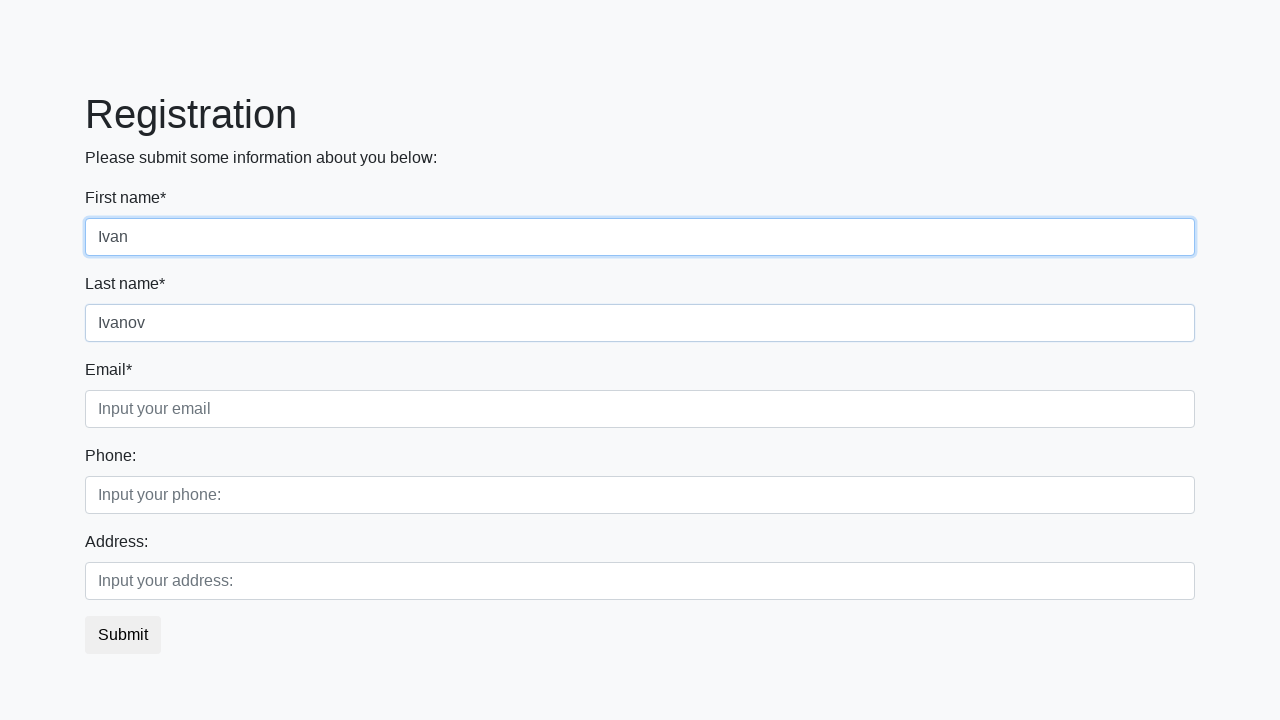

Filled email field with 'Ivanov@mail.ru' on .first_block .third
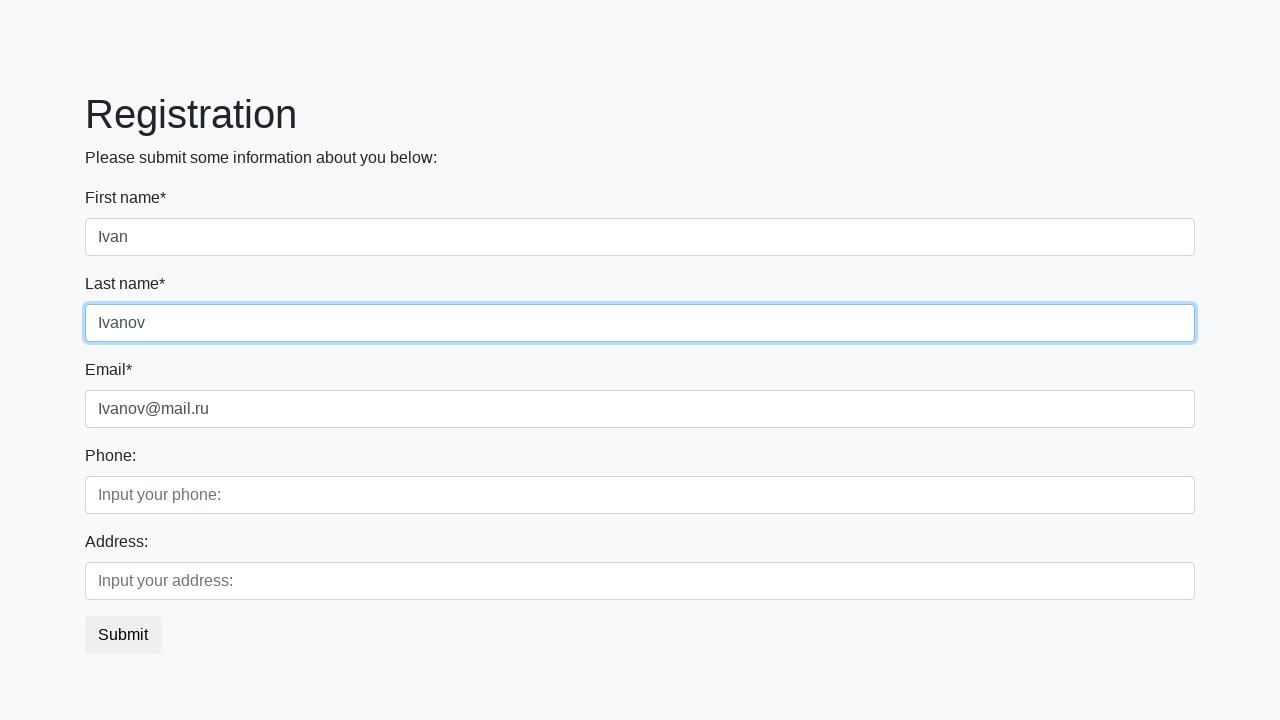

Clicked submit button to register at (123, 635) on button.btn
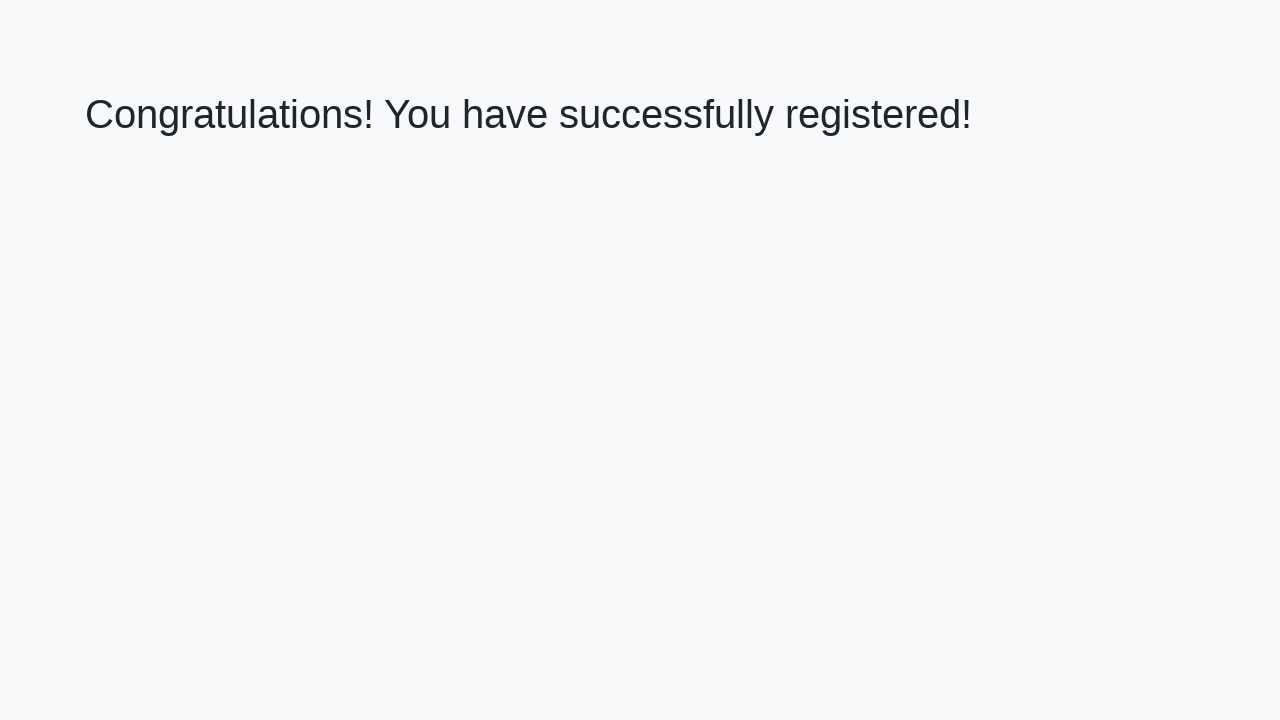

Success page loaded with heading
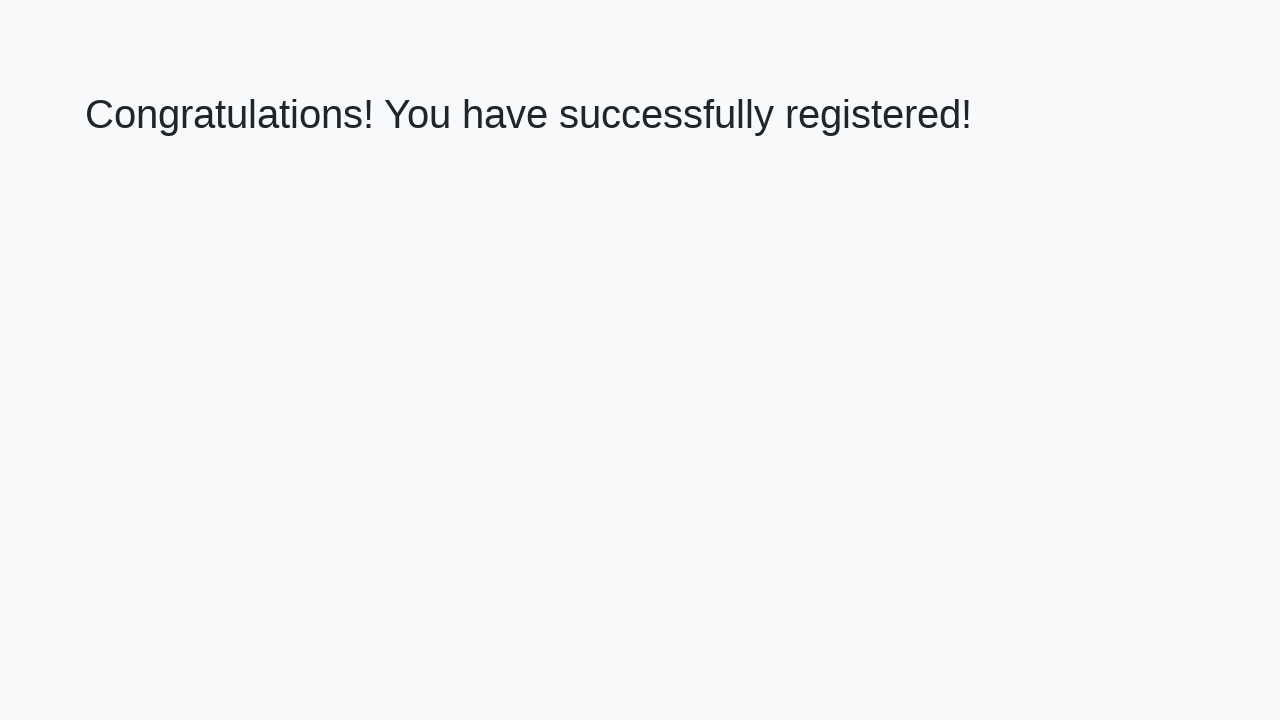

Retrieved success message text
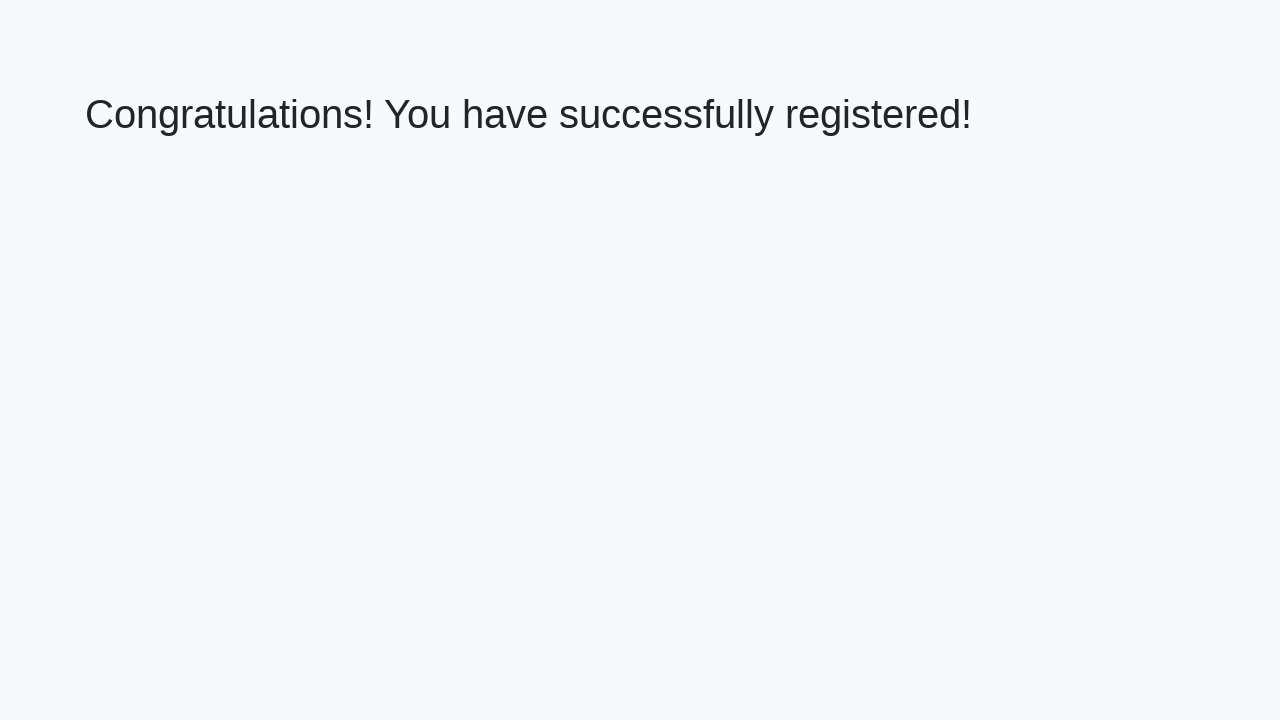

Verified success message matches expected text
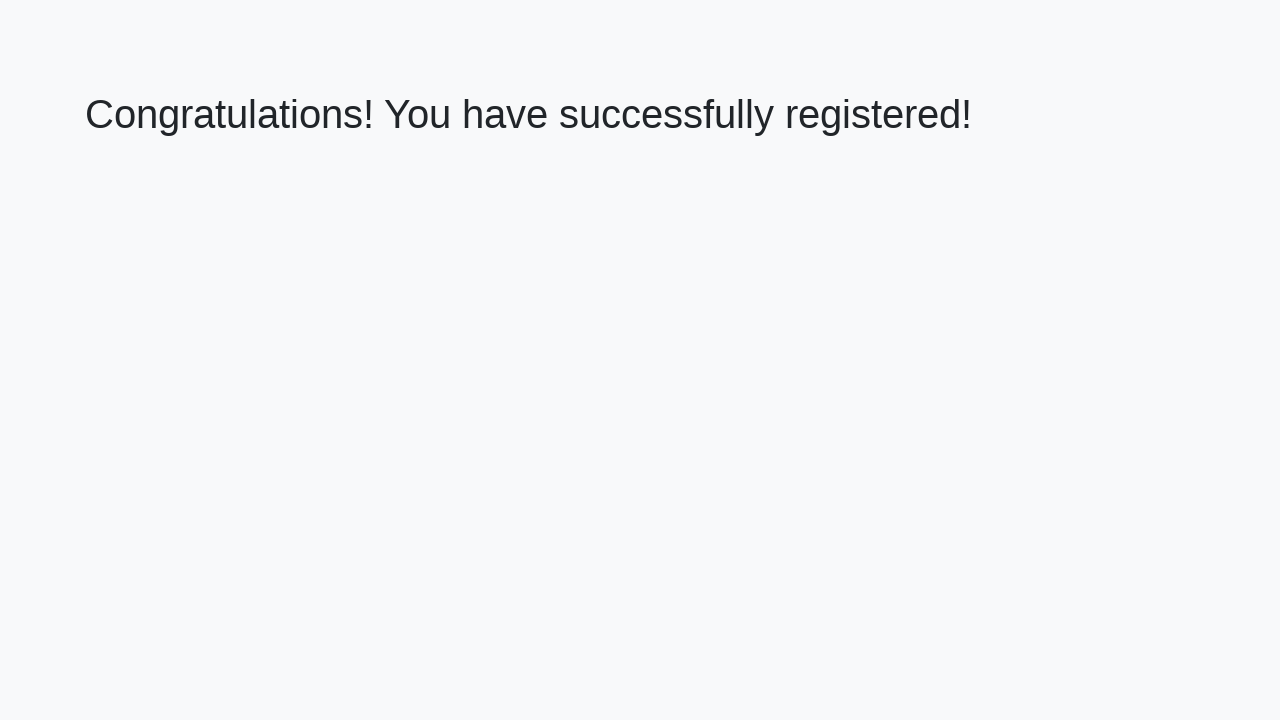

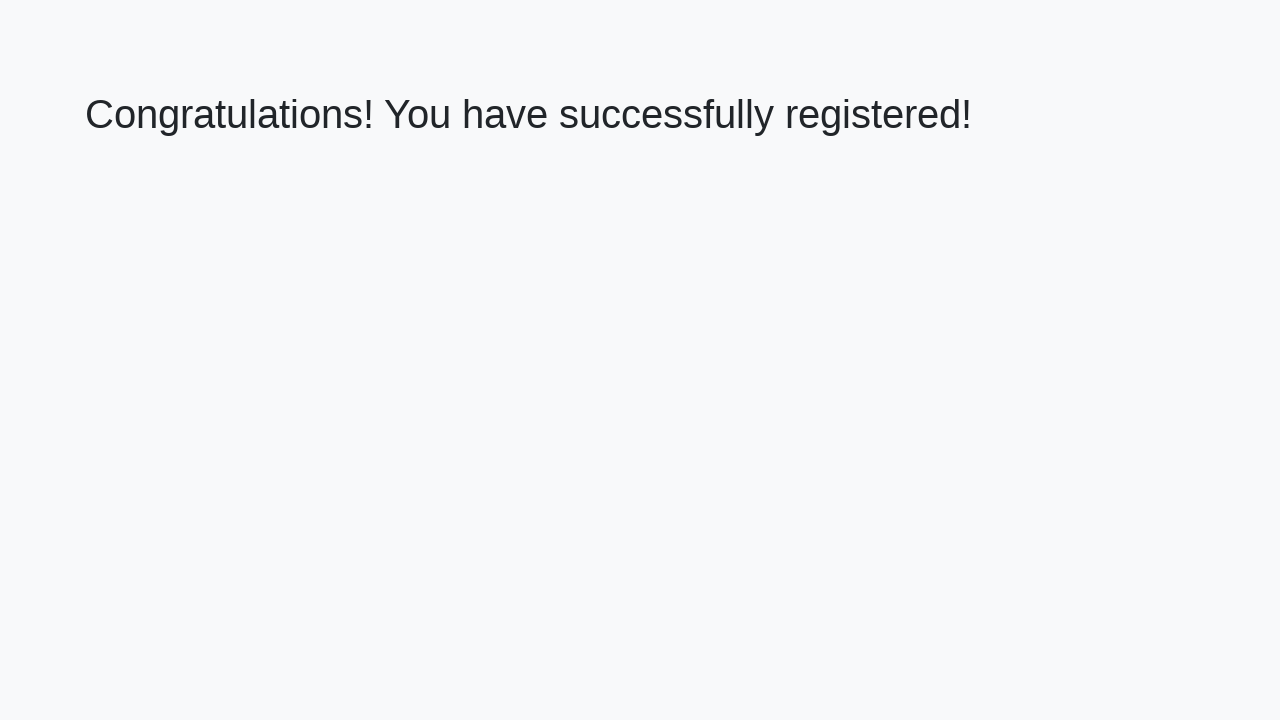